Tests a searchable dropdown by clicking to open it and typing a country name

Starting URL: https://www.dummyticket.com/dummy-ticket-for-visa-application/

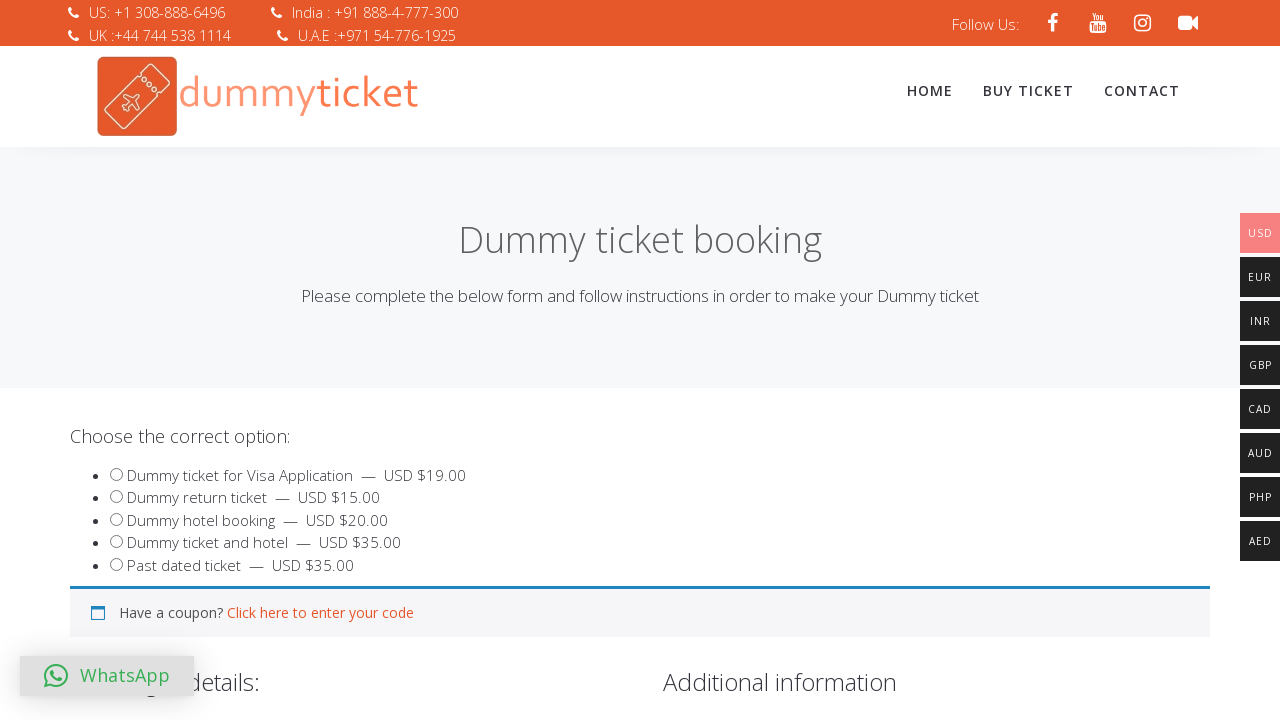

Clicked to open the country dropdown at (599, 360) on span[aria-label='Country'] b[role='presentation']
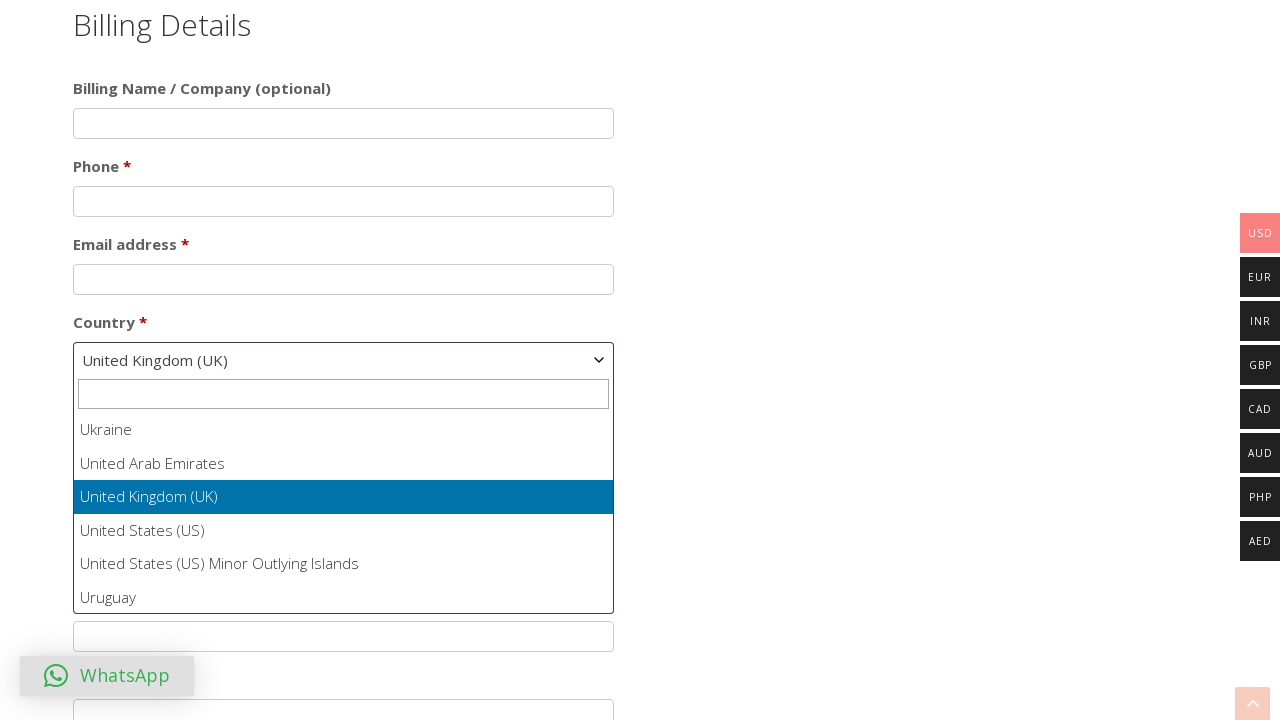

Typed 'Canada' in the dropdown search field on input[role='combobox']
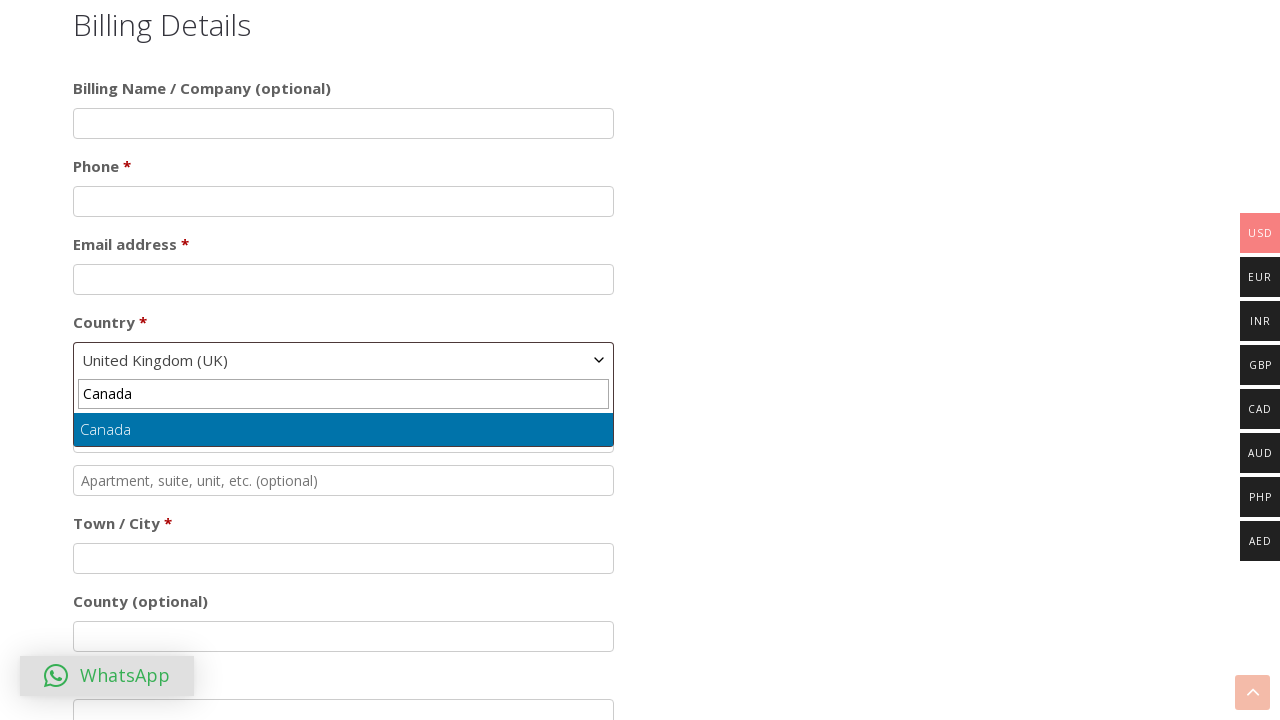

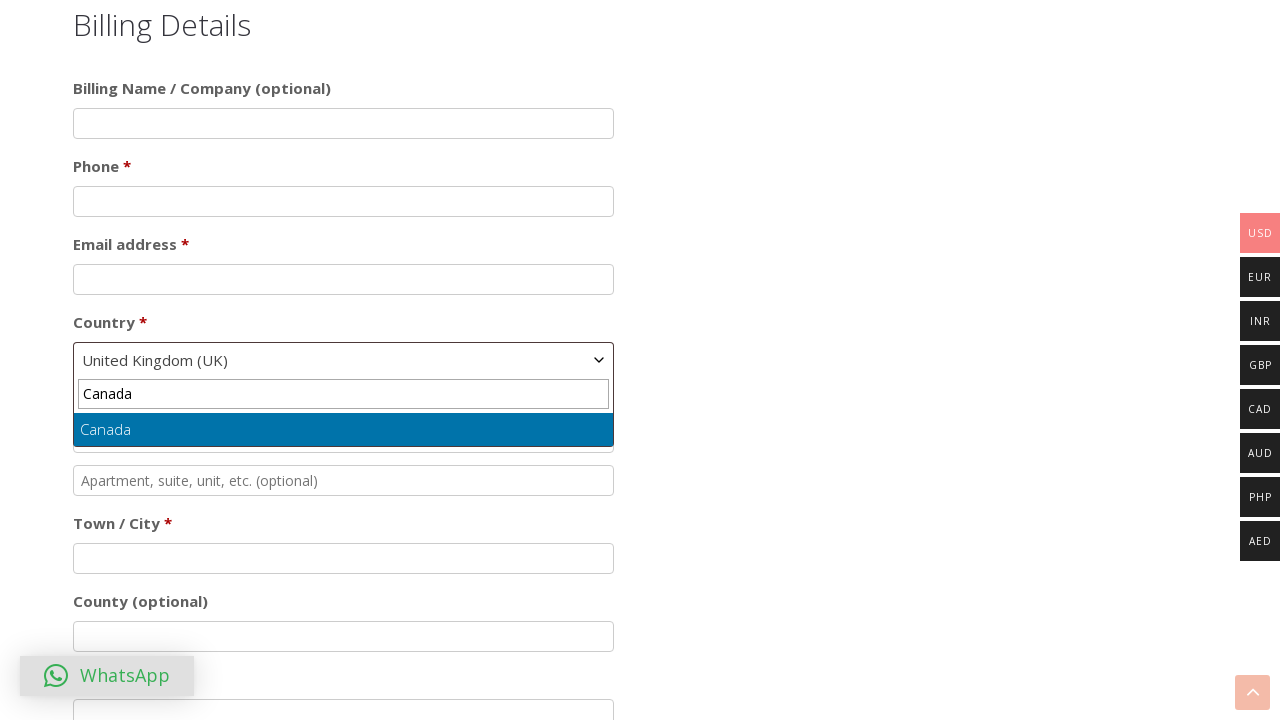